Tests a todo list application by checking off existing items and adding a new item to the list

Starting URL: https://lambdatest.github.io/sample-todo-app/

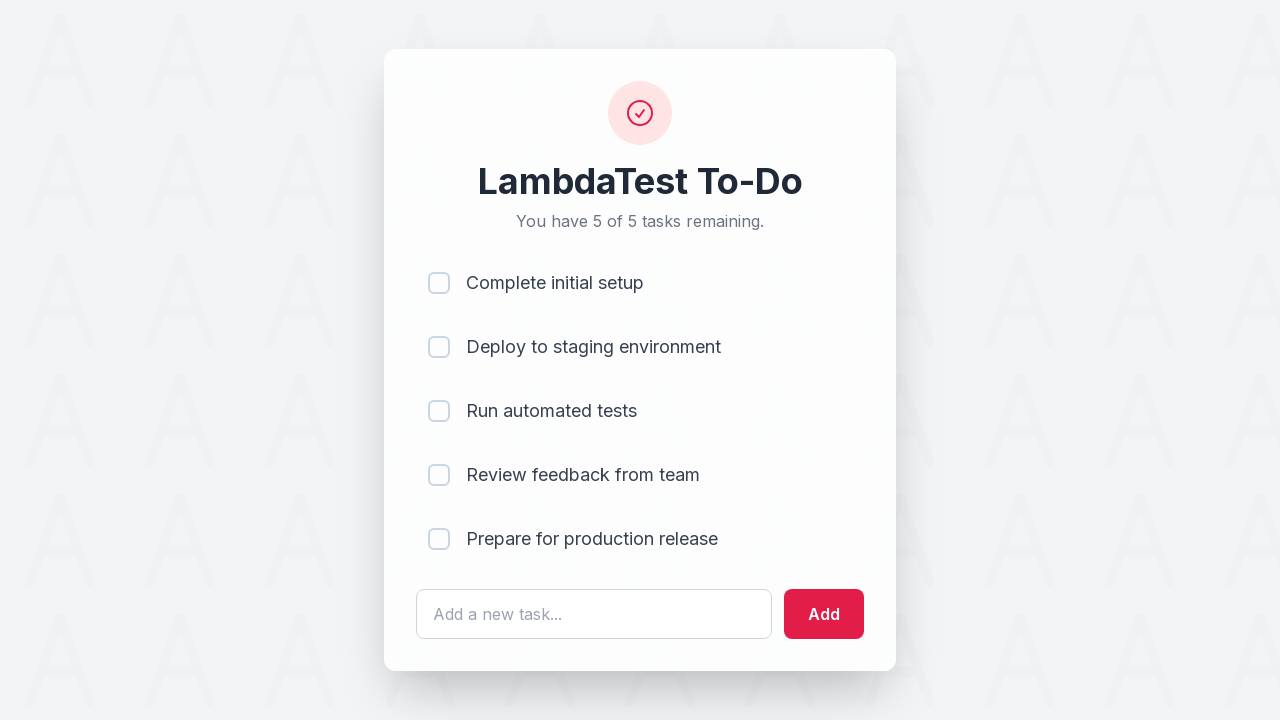

Clicked checkbox for first todo item at (439, 283) on input[name='li1']
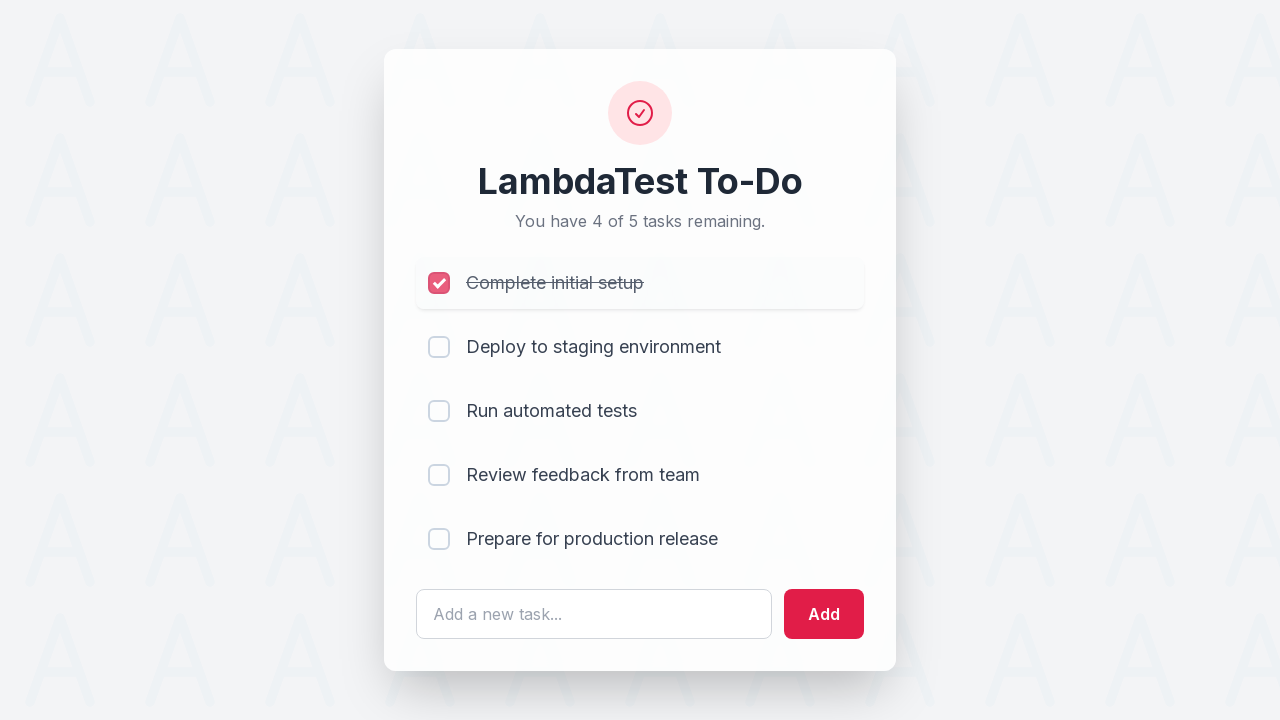

Clicked checkbox for second todo item at (439, 347) on input[name='li2']
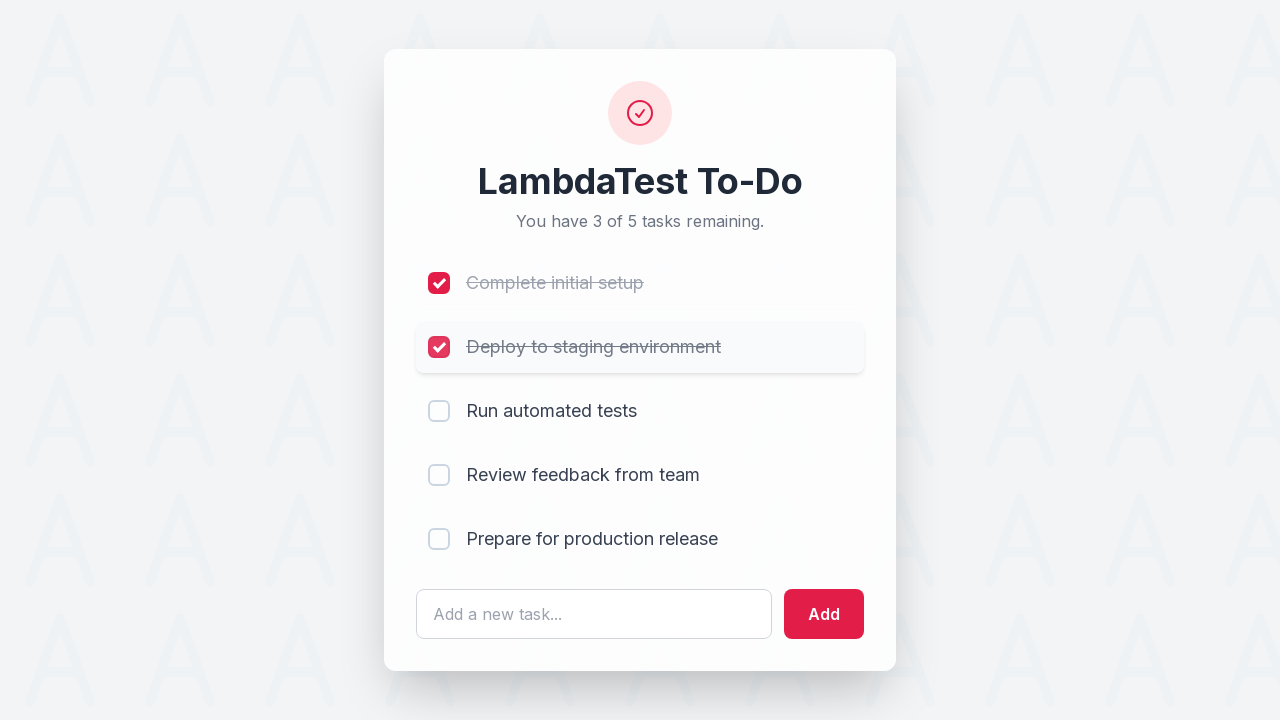

Filled todo input field with 'Yey, Let's add it to list' on #sampletodotext
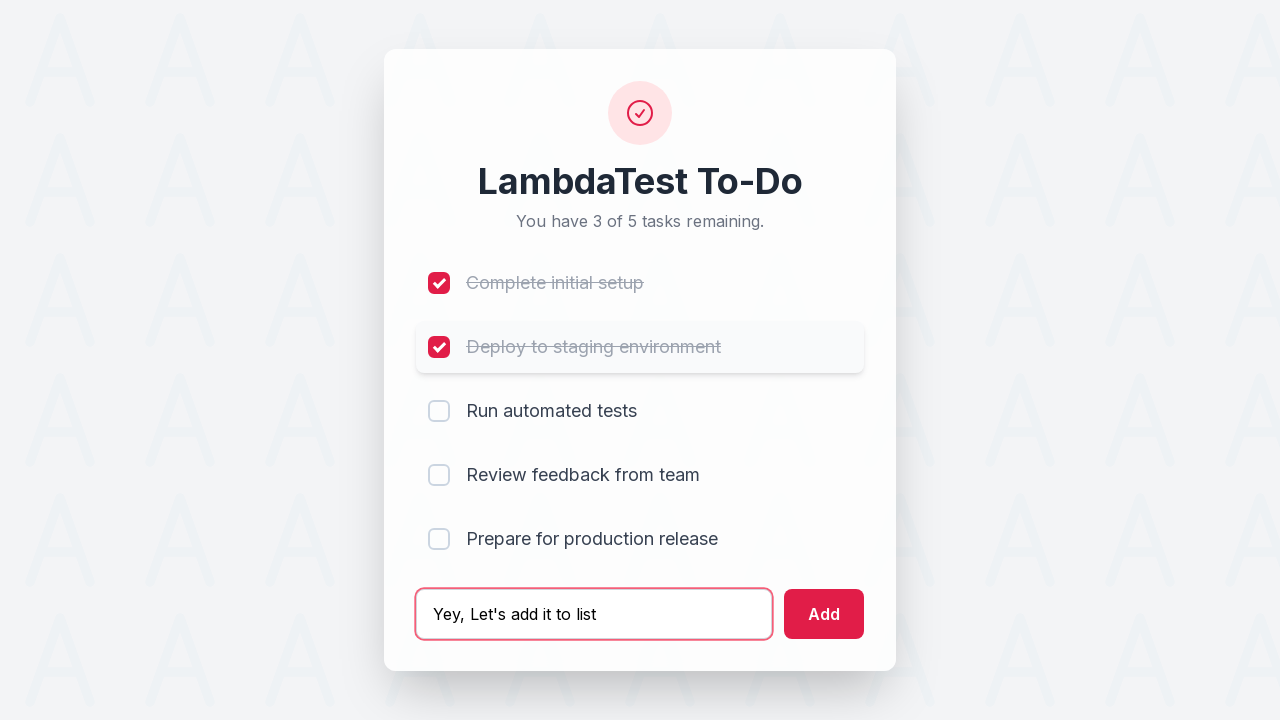

Clicked add button to create new todo item at (824, 614) on #addbutton
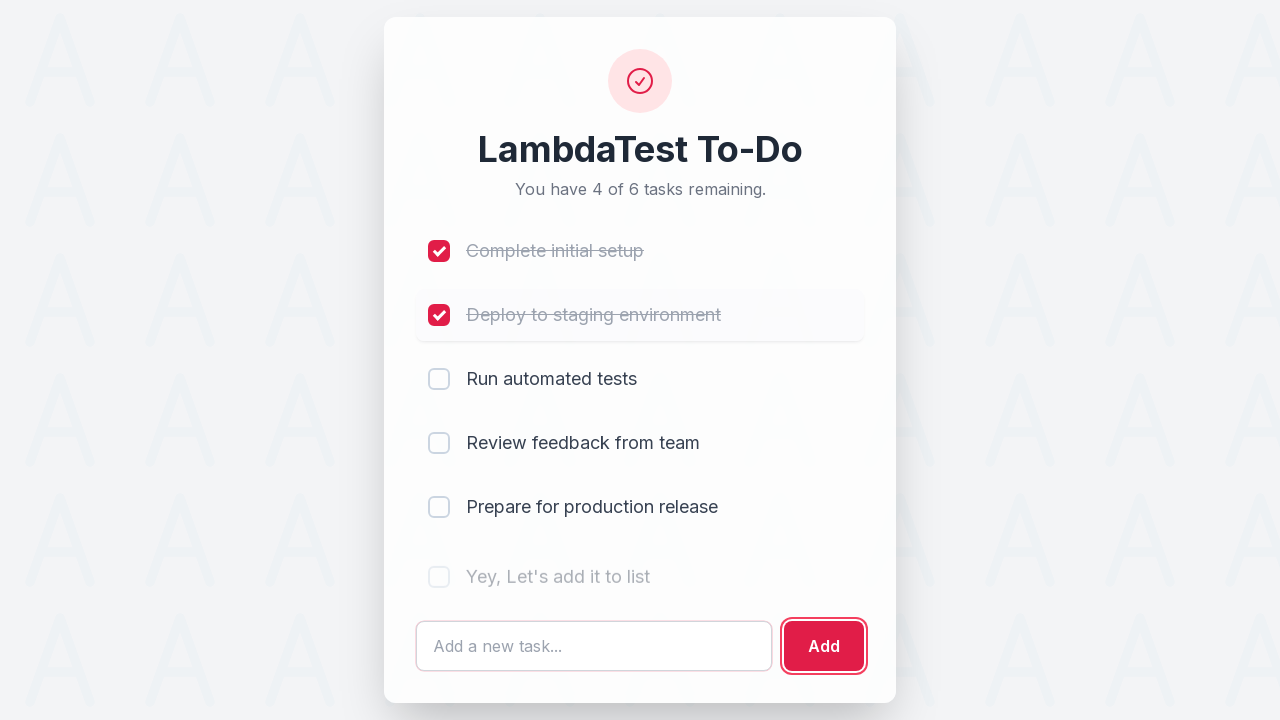

Verified new todo item 'Yey, Let's add it to list' was added to the list
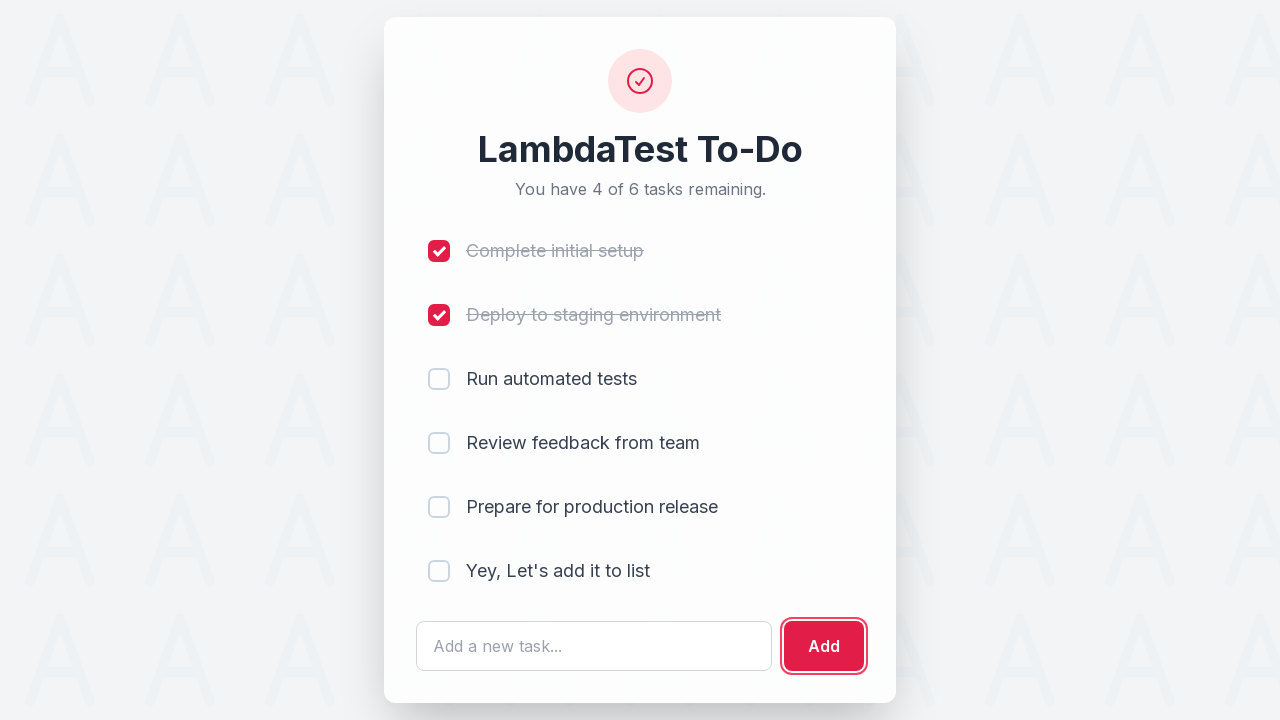

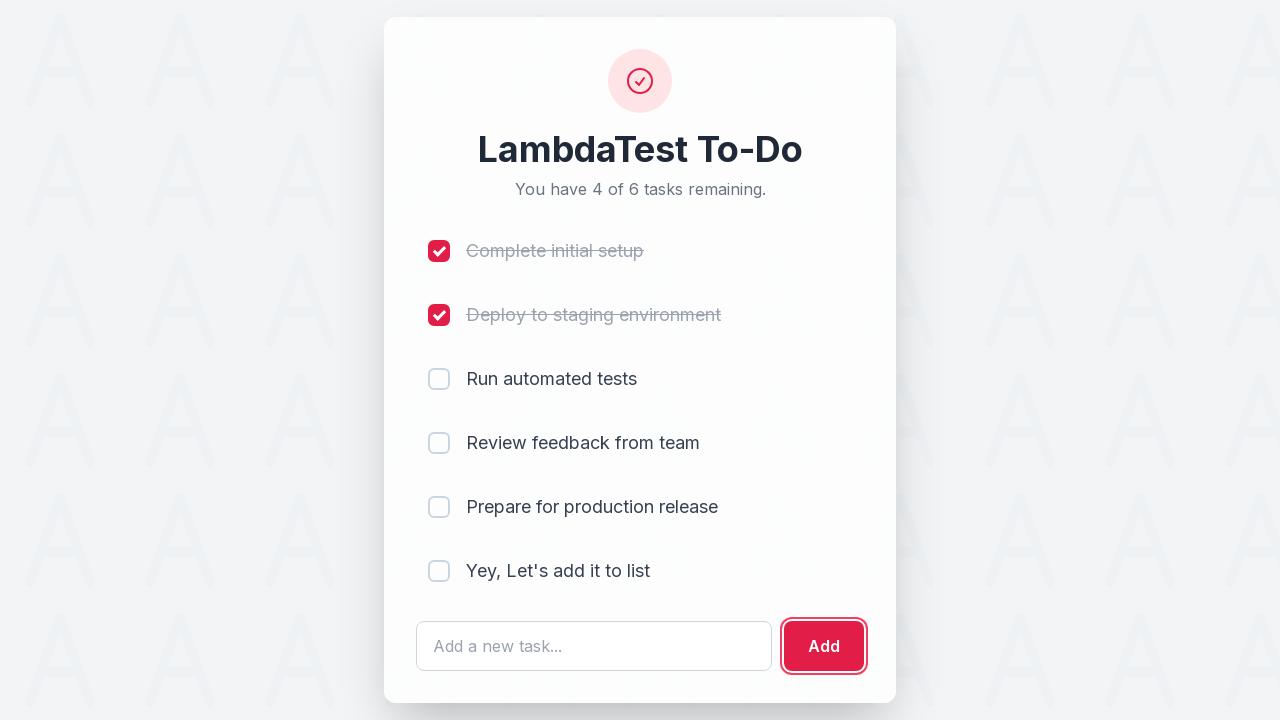